Tests clicking on a "bonk" image element on the page. The original script clicks continuously in an infinite loop, but this version performs a finite number of clicks to verify the click functionality works.

Starting URL: http://gomotungkinh.com

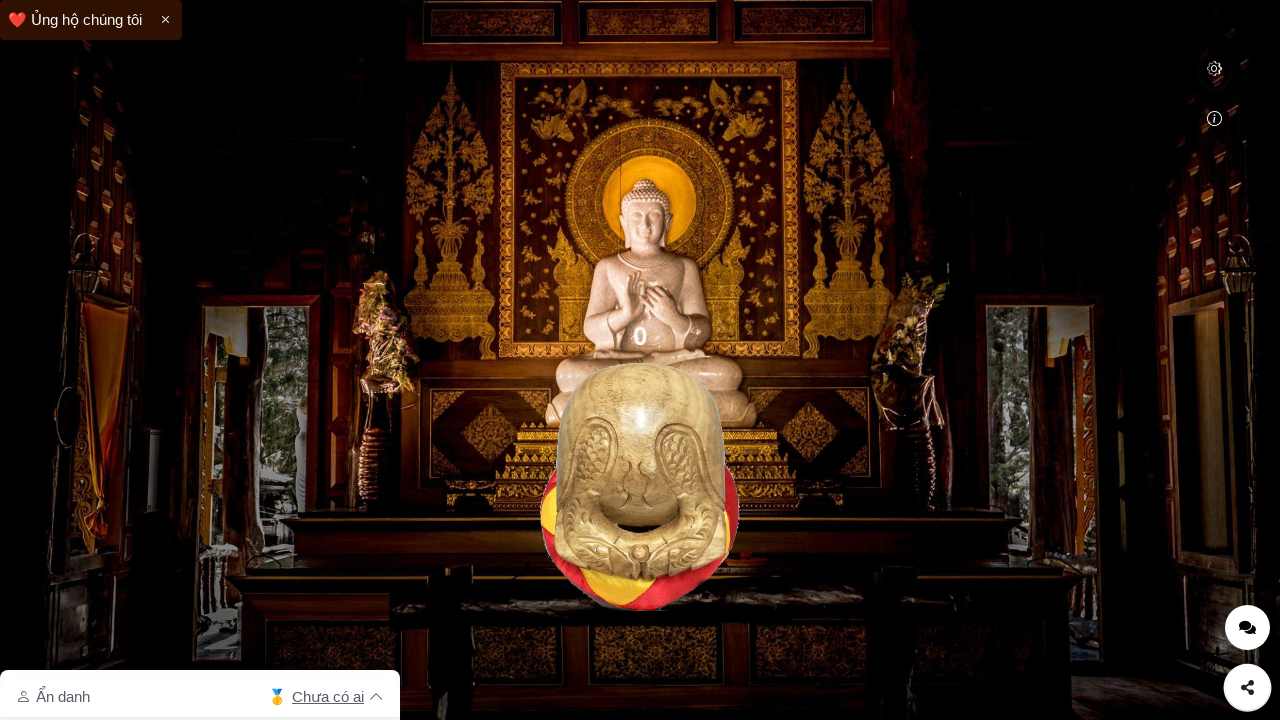

Page loaded with networkidle state
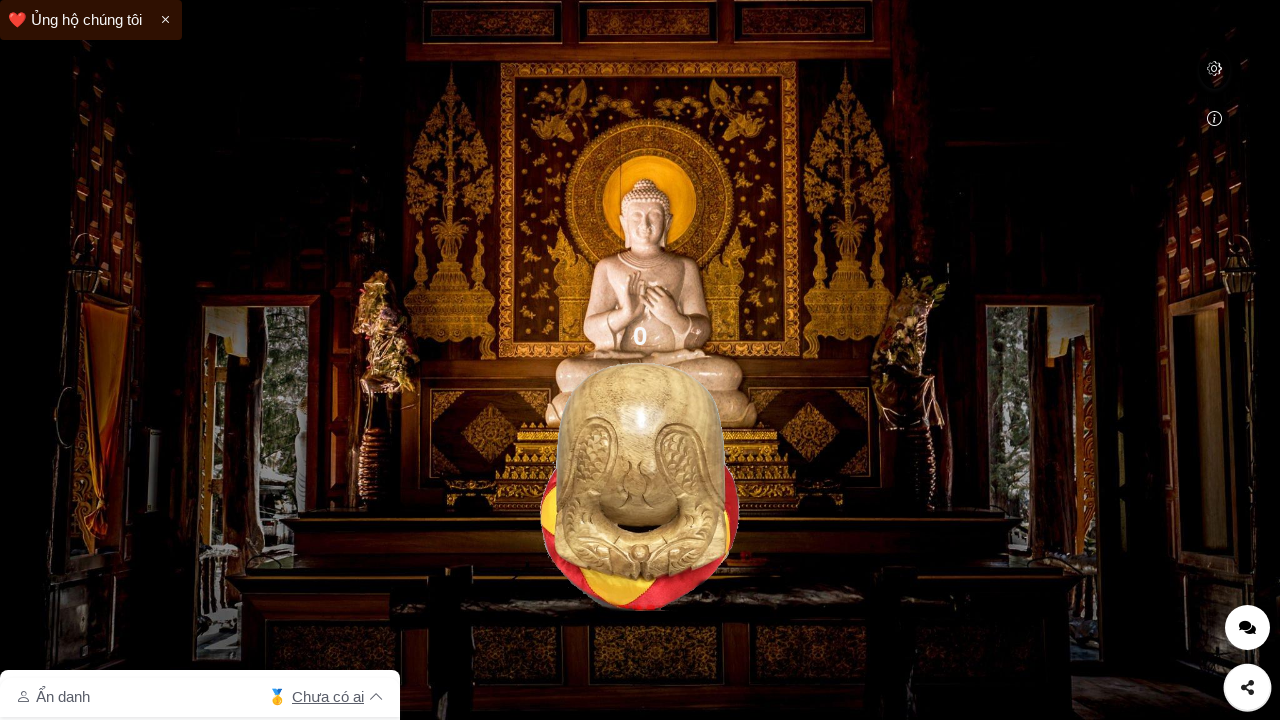

Bonk image element is visible
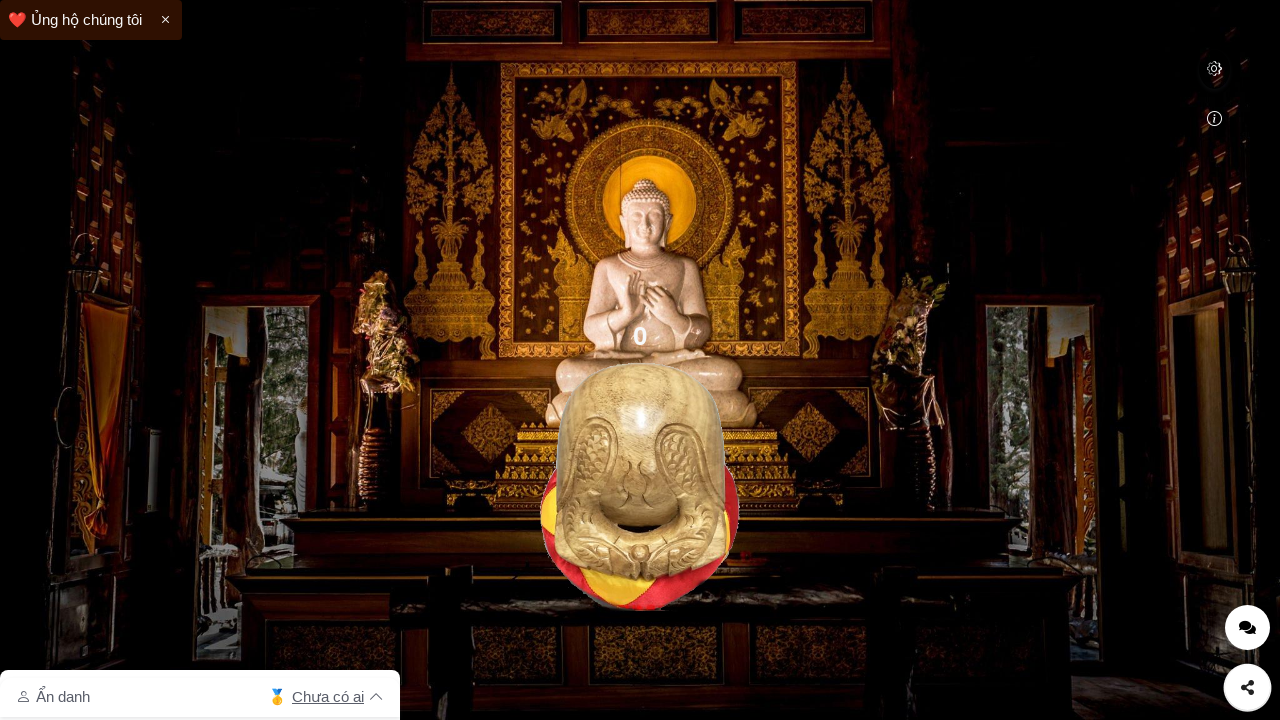

Clicked bonk image (click 1 of 5) at (640, 486) on #bonk
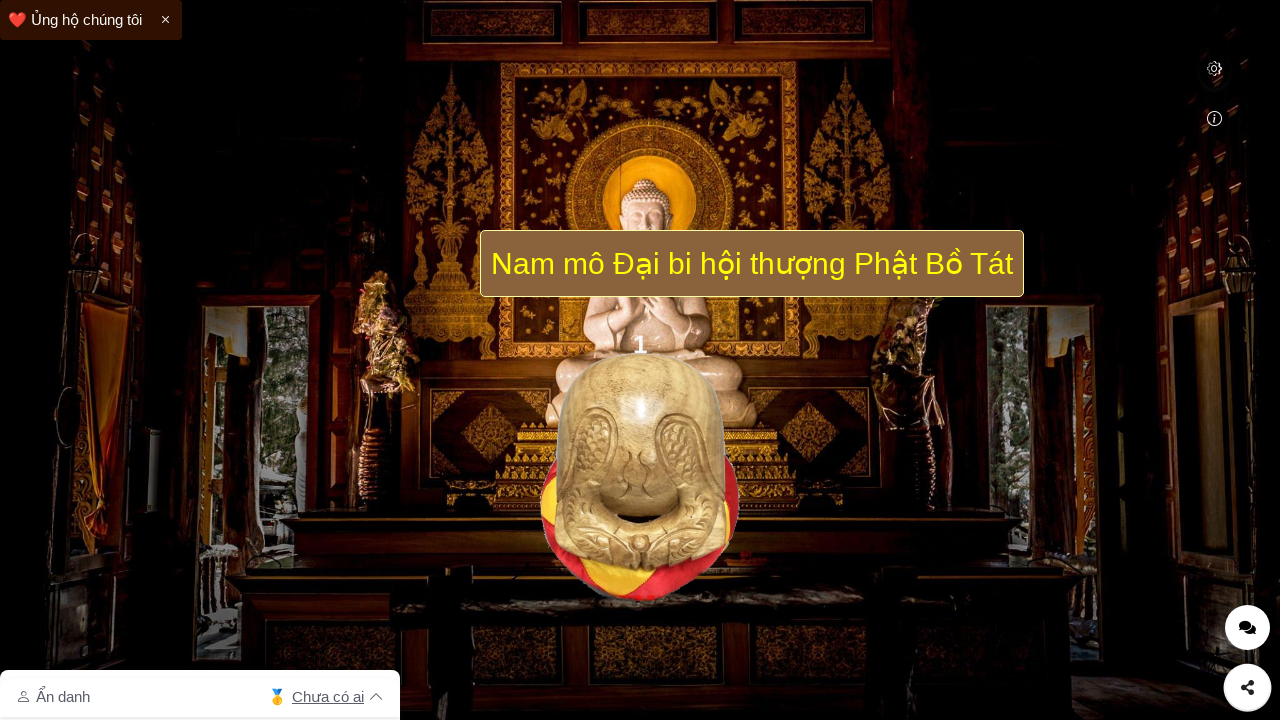

Waited 500ms before next click
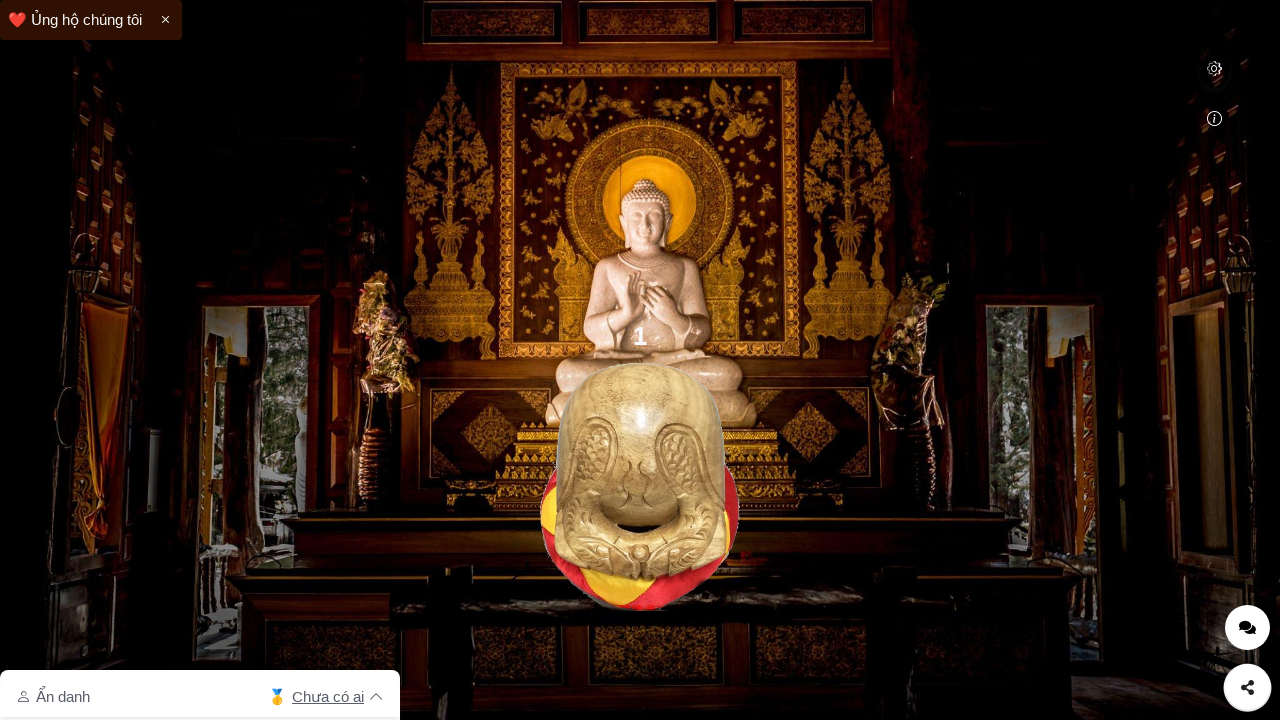

Clicked bonk image (click 2 of 5) at (640, 486) on #bonk
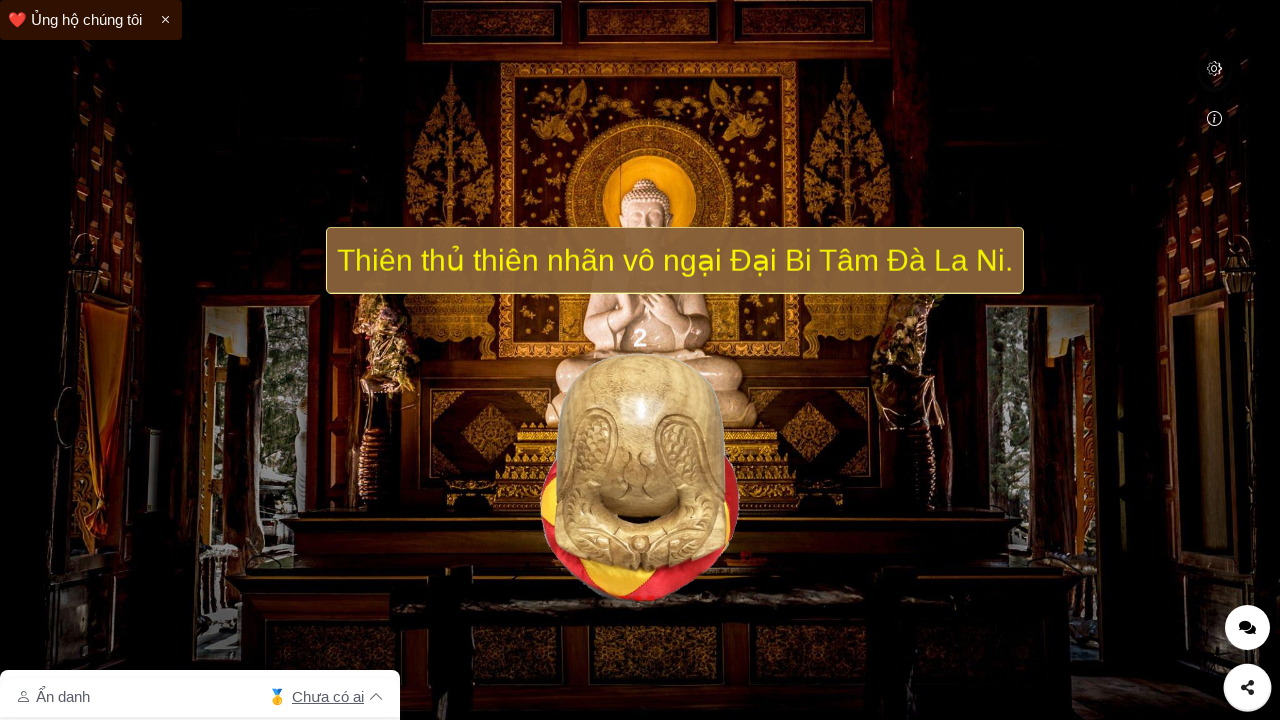

Waited 500ms before next click
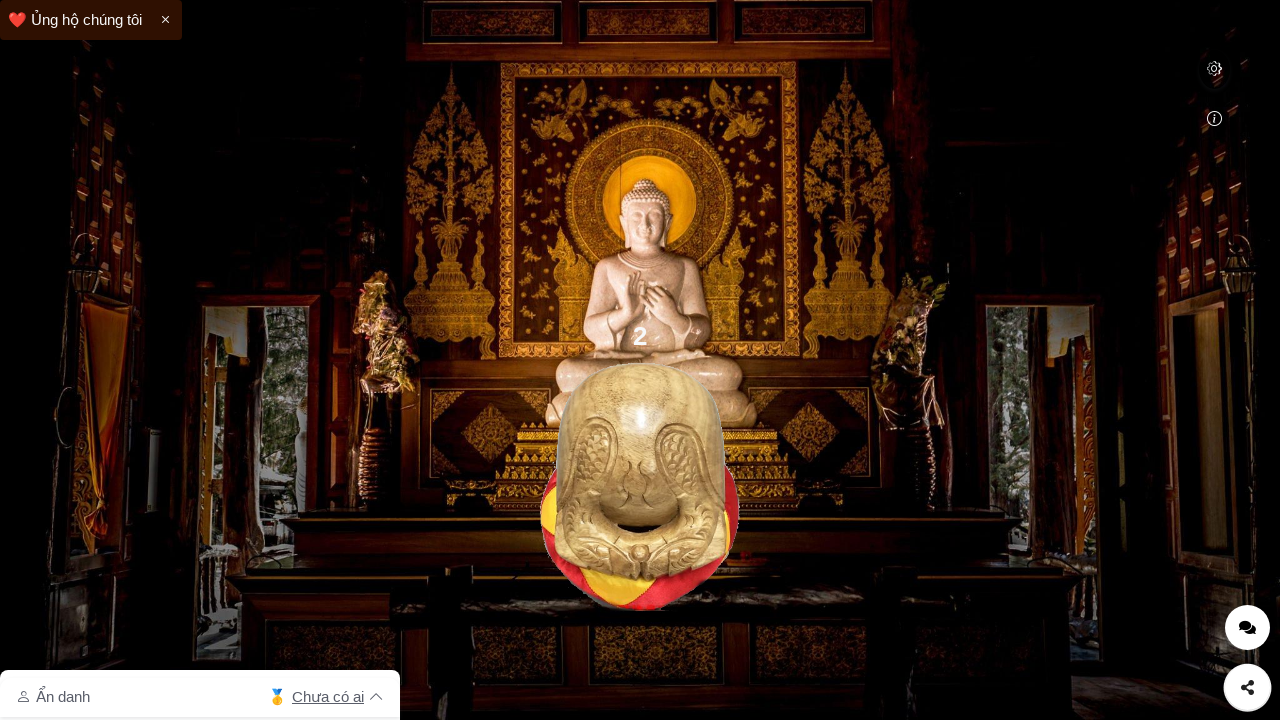

Clicked bonk image (click 3 of 5) at (640, 486) on #bonk
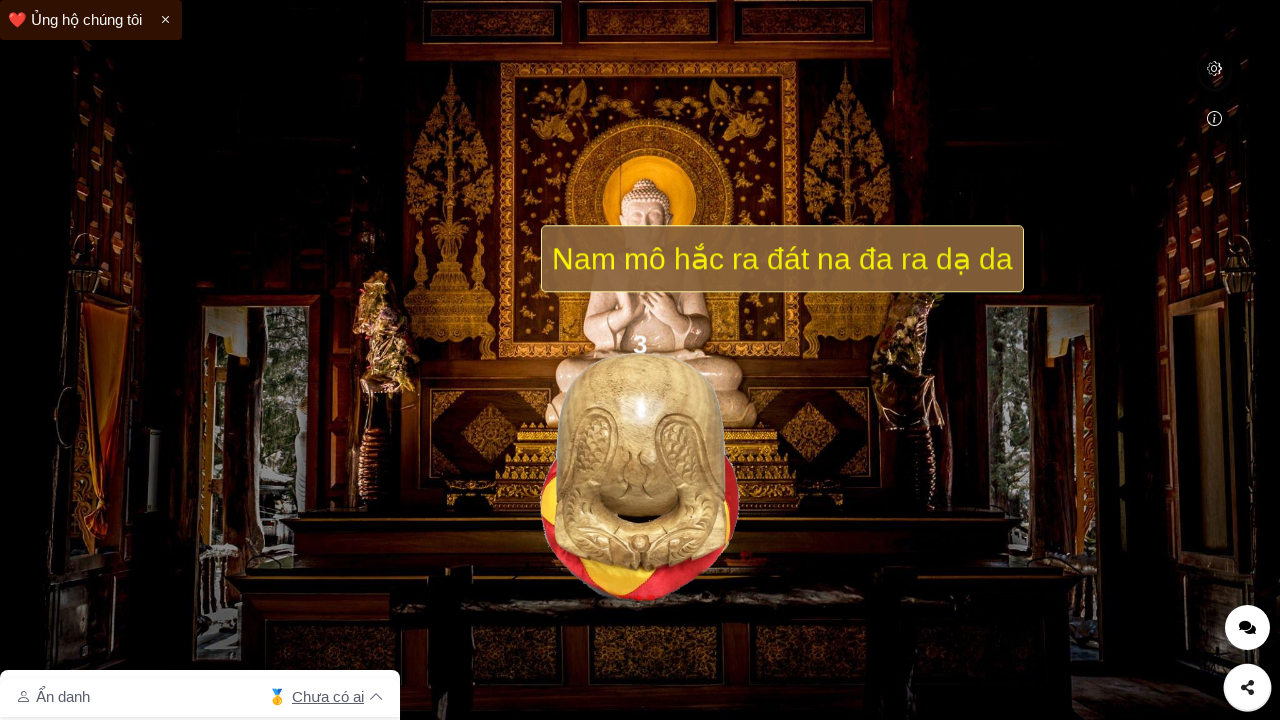

Waited 500ms before next click
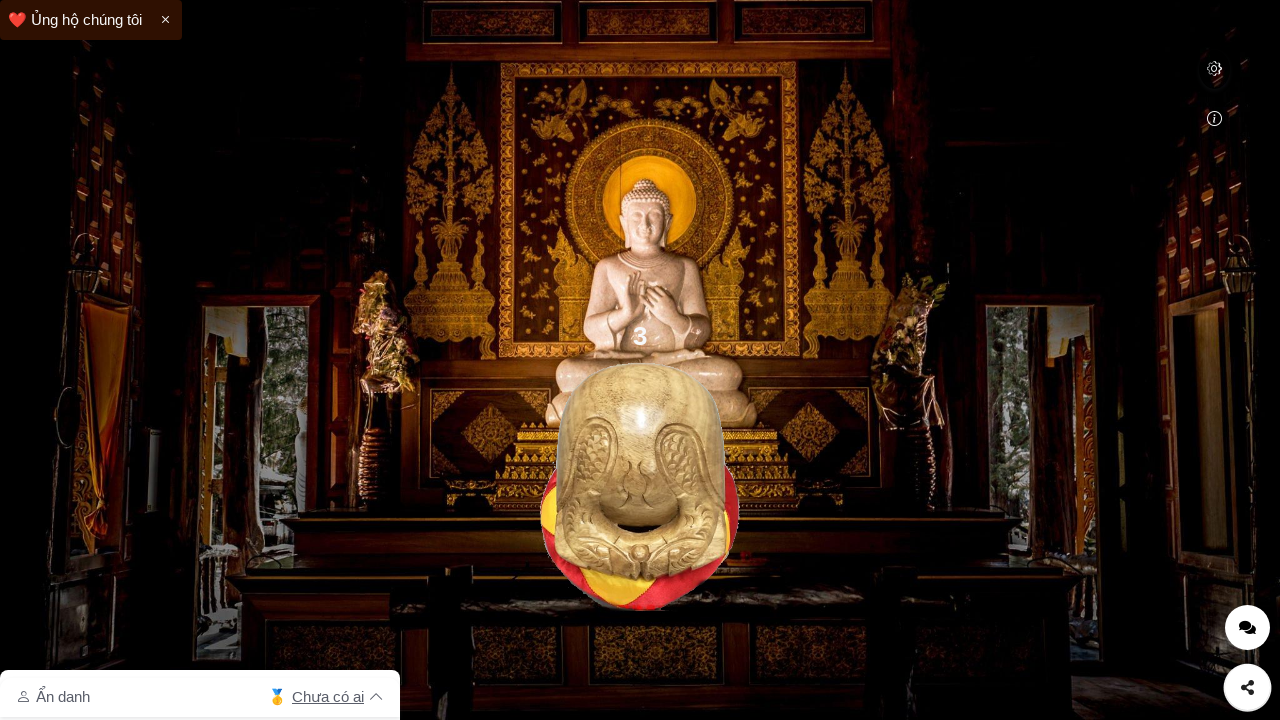

Clicked bonk image (click 4 of 5) at (640, 486) on #bonk
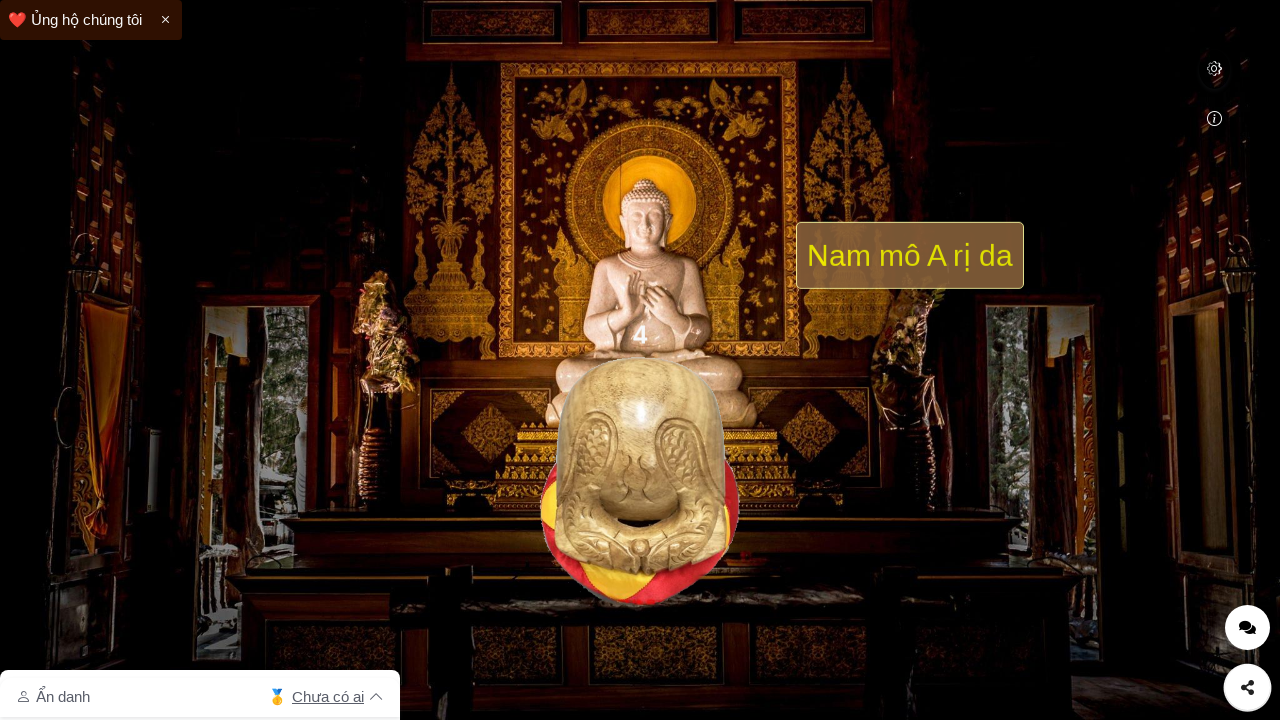

Waited 500ms before next click
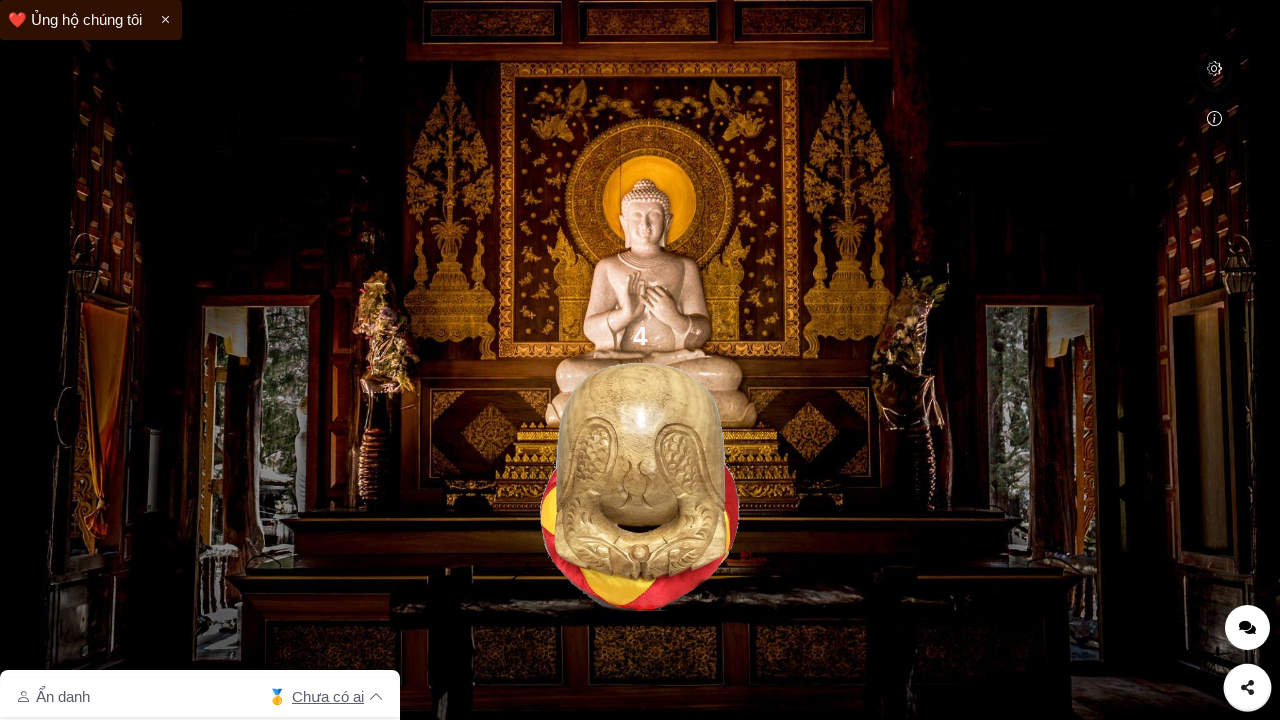

Clicked bonk image (click 5 of 5) at (640, 486) on #bonk
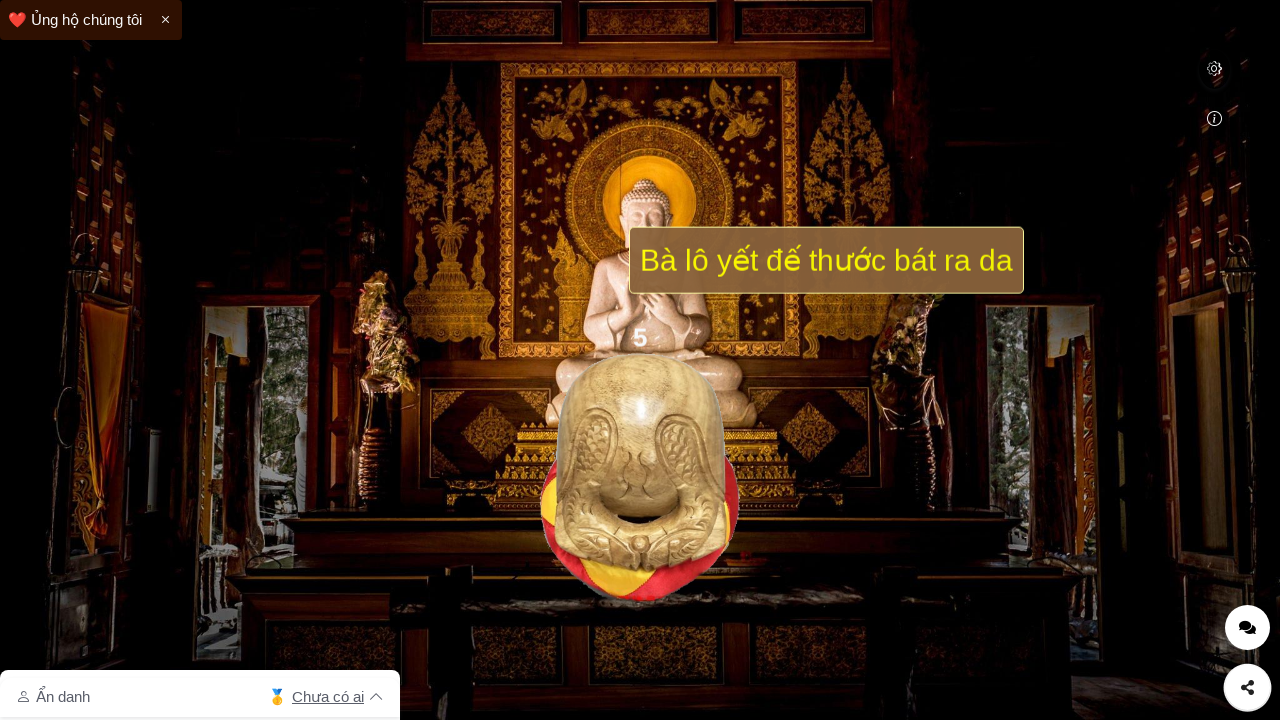

Waited 500ms before next click
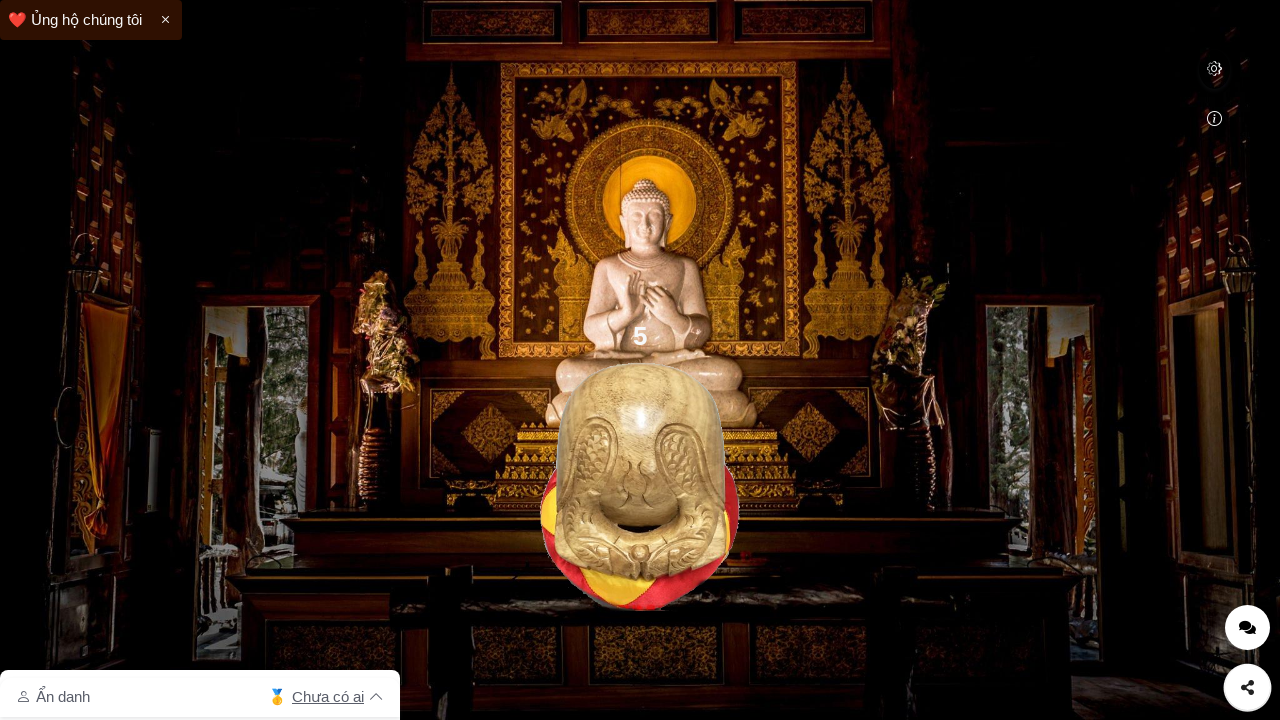

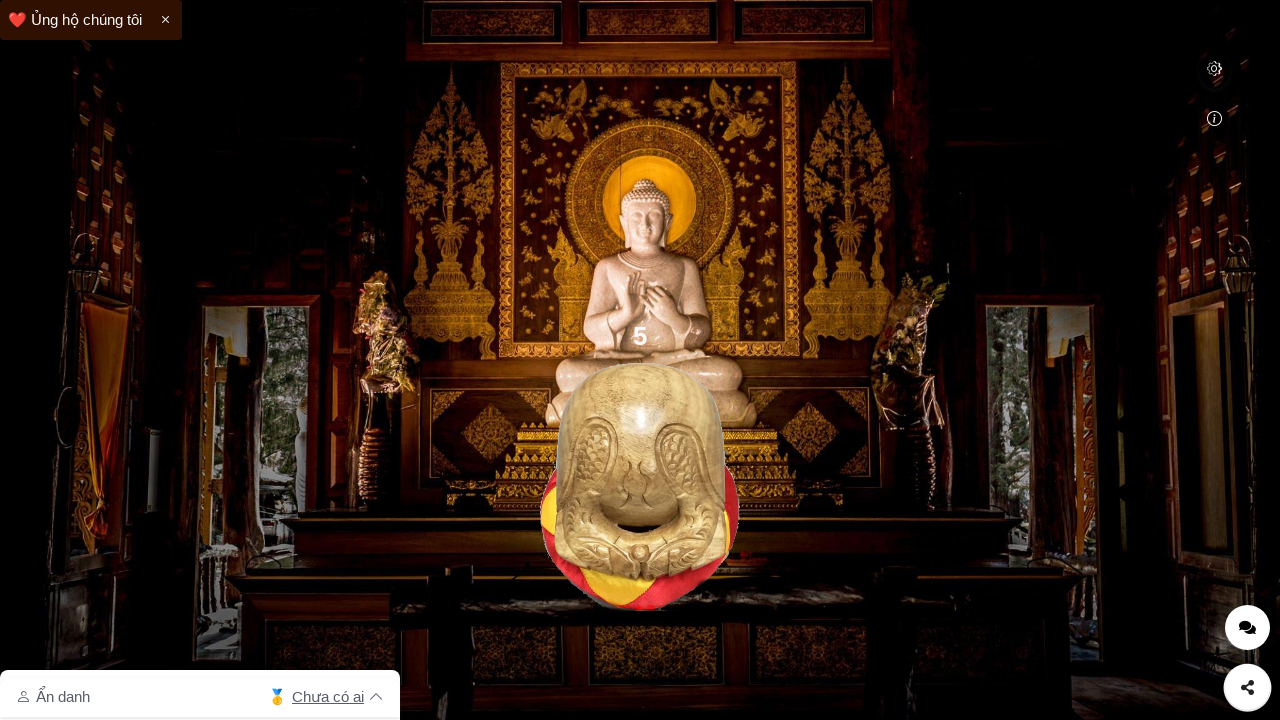